Tests a more robust approach to switching between multiple browser windows by storing the original window handle before clicking, then finding the new window by filtering out the original handle

Starting URL: http://the-internet.herokuapp.com/windows

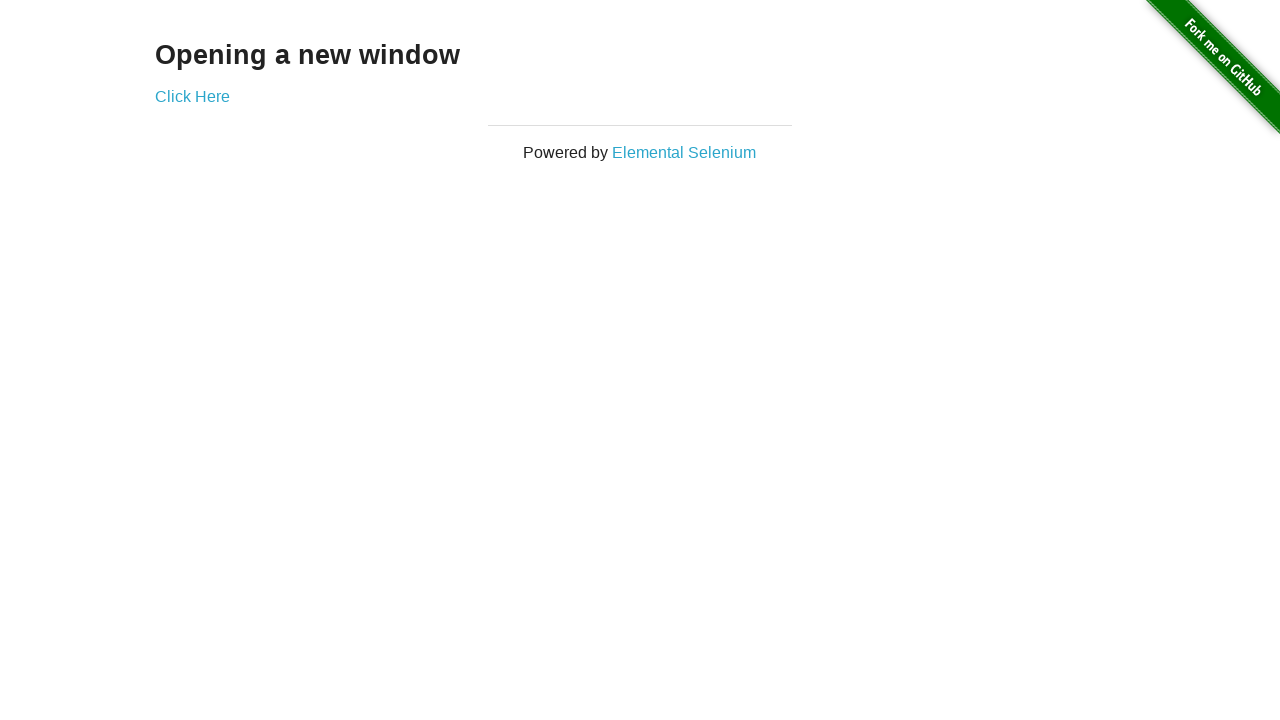

Stored reference to the original/first page
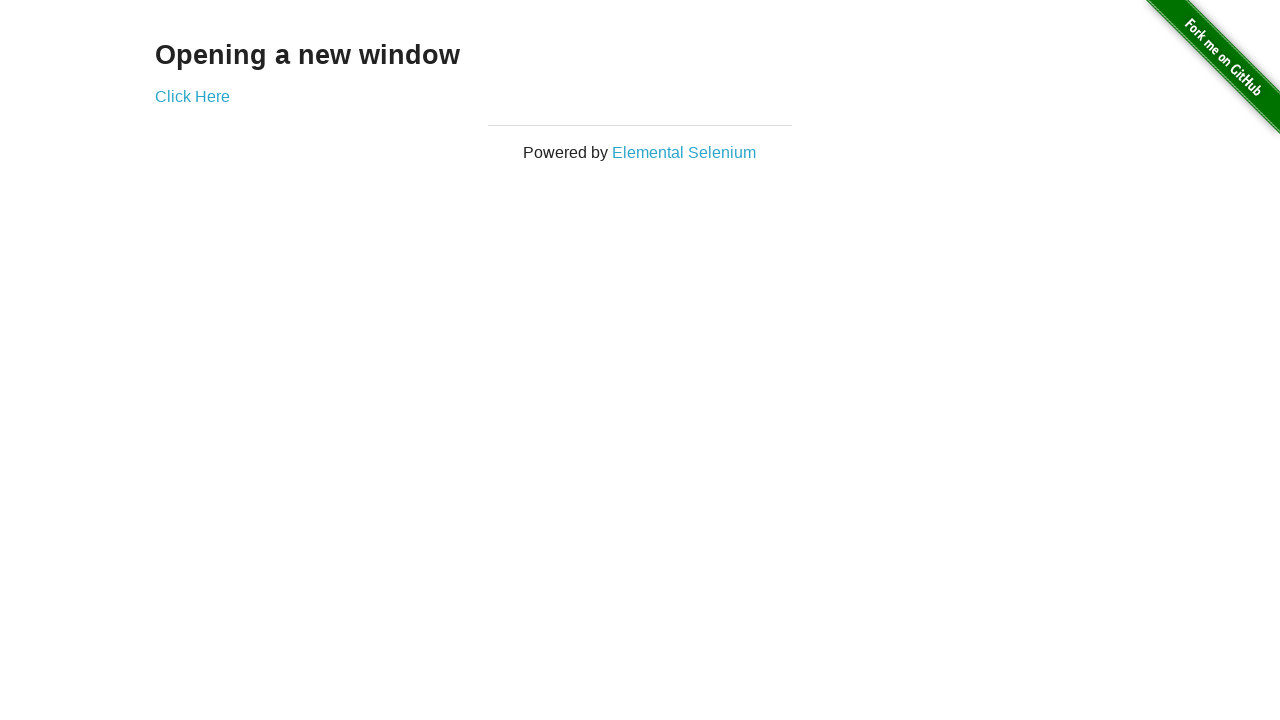

Clicked the link that opens a new window at (192, 96) on .example a
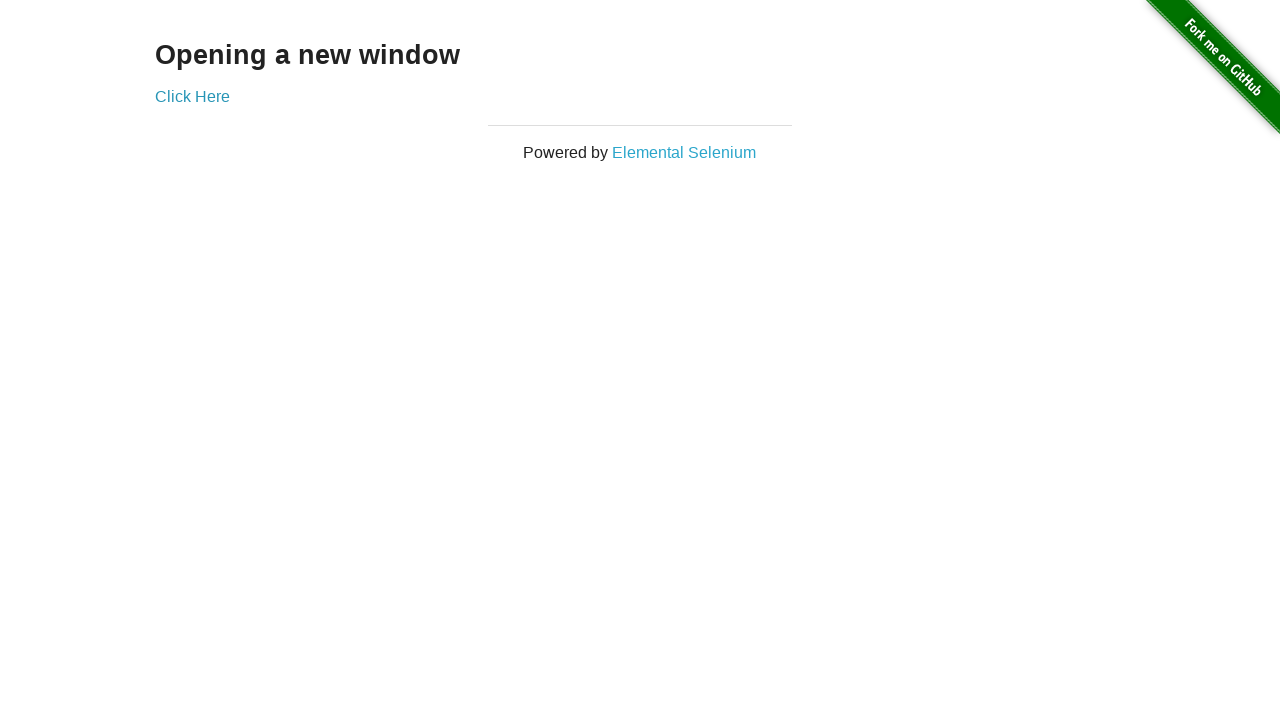

Waited 500ms for new window to be created
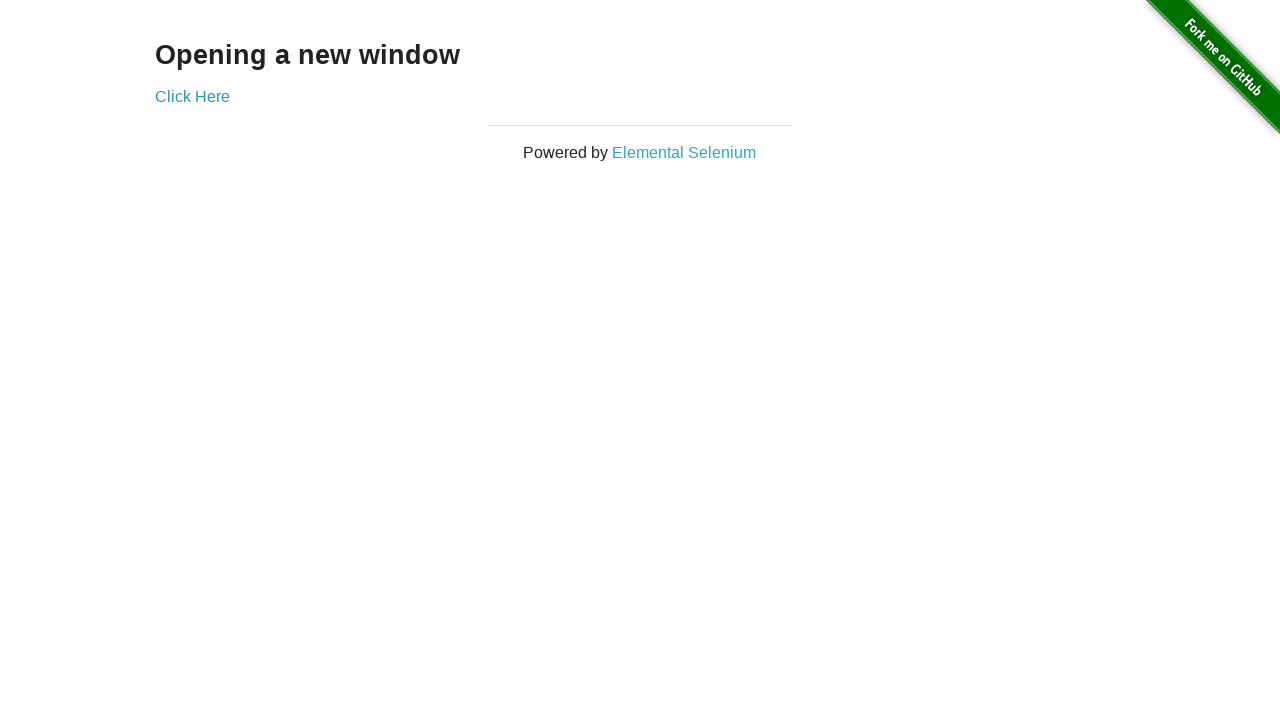

Retrieved all pages and identified the new window by filtering out the original page
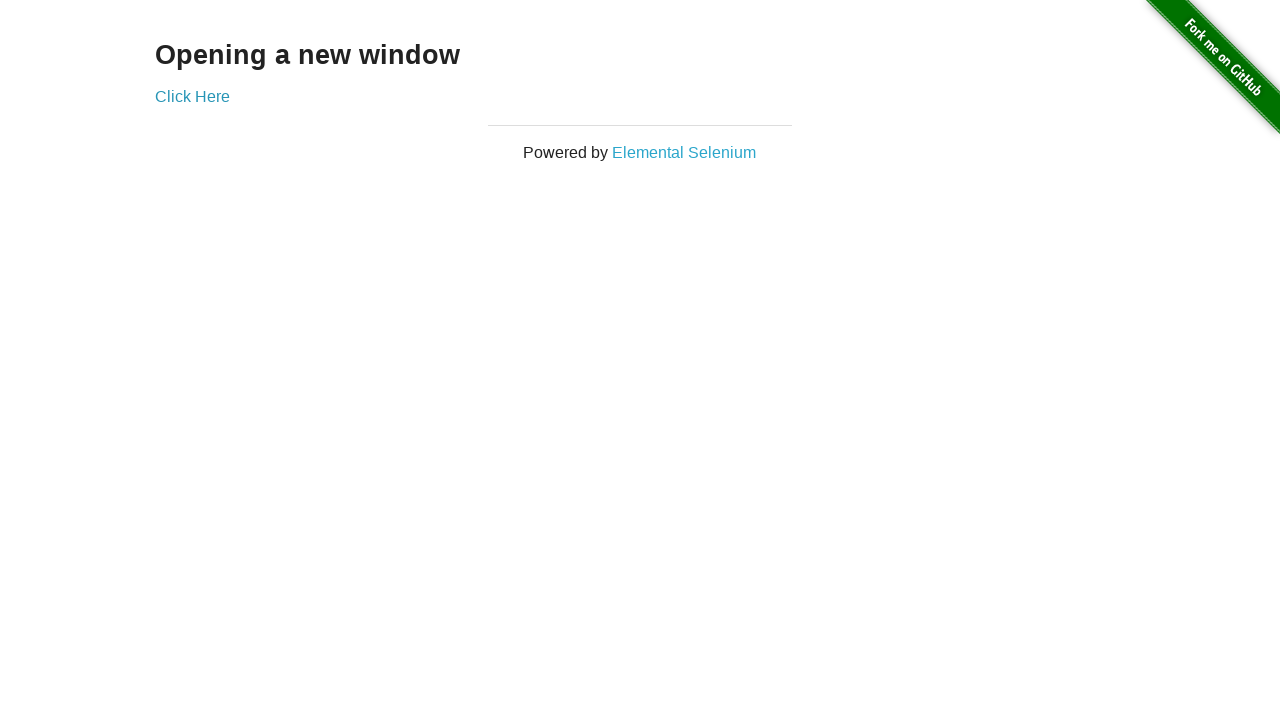

Brought the original page to the front
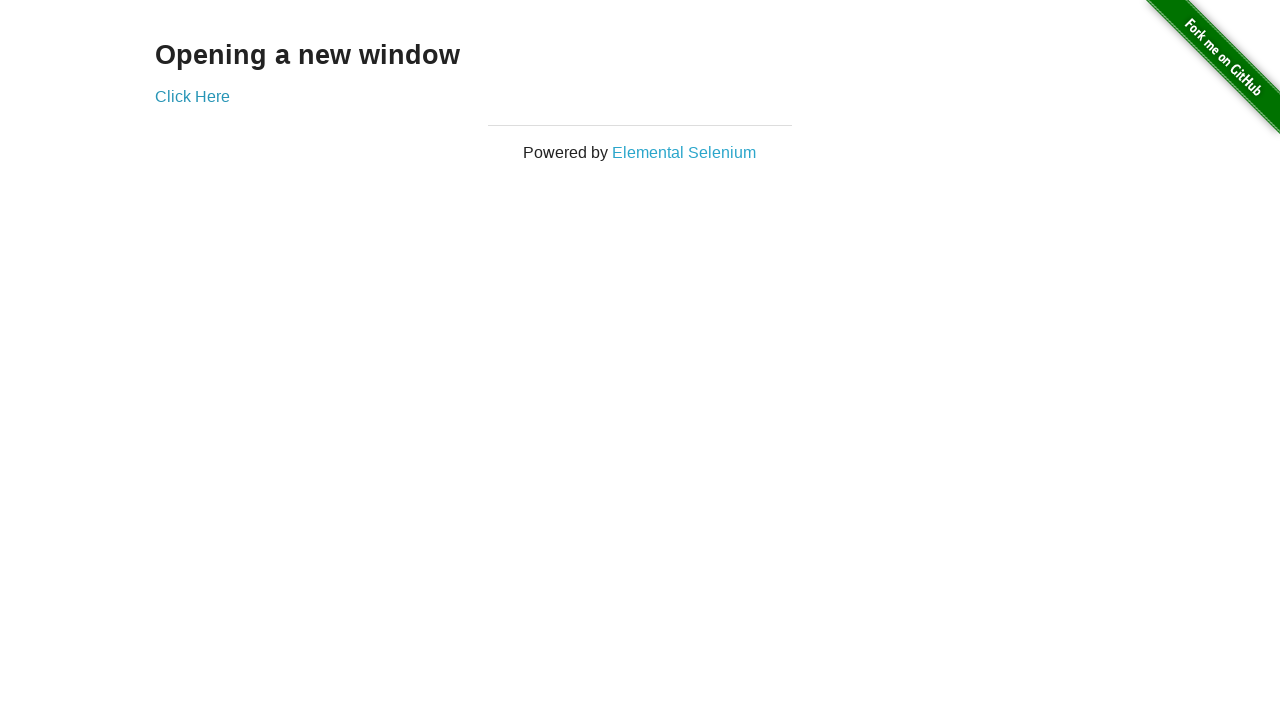

Verified that the original page title is not 'New Window'
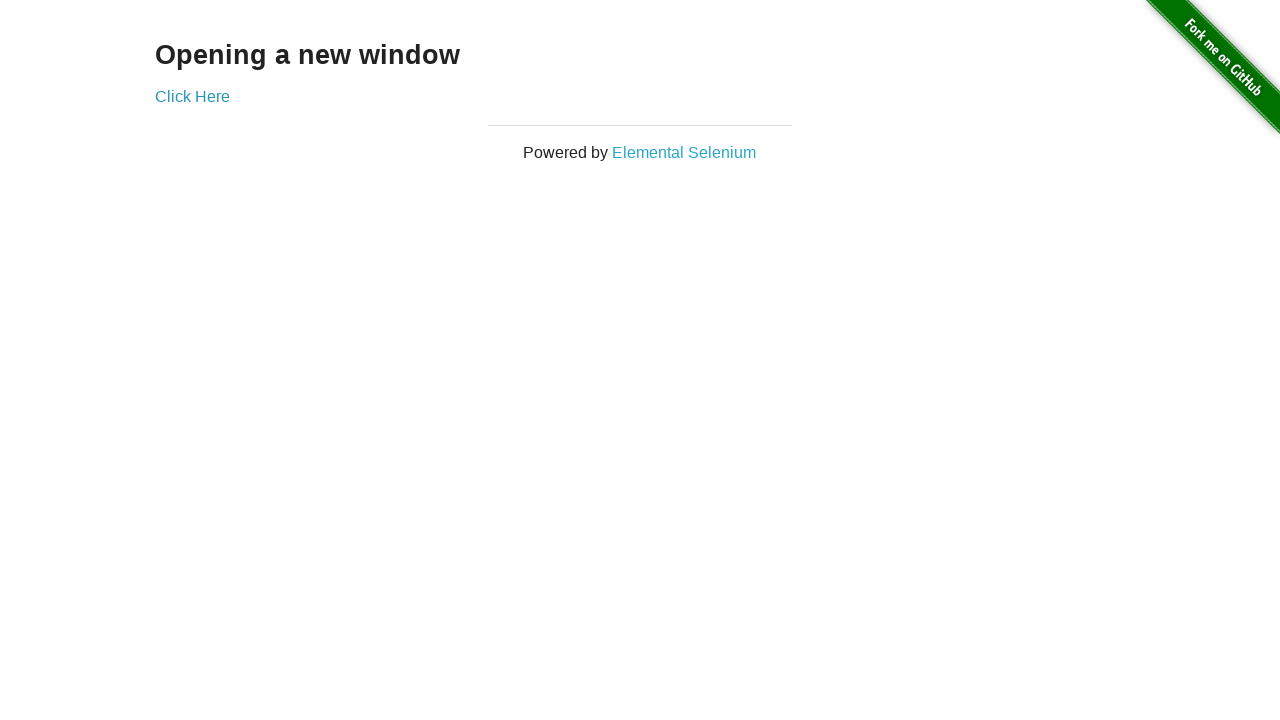

Brought the new window page to the front
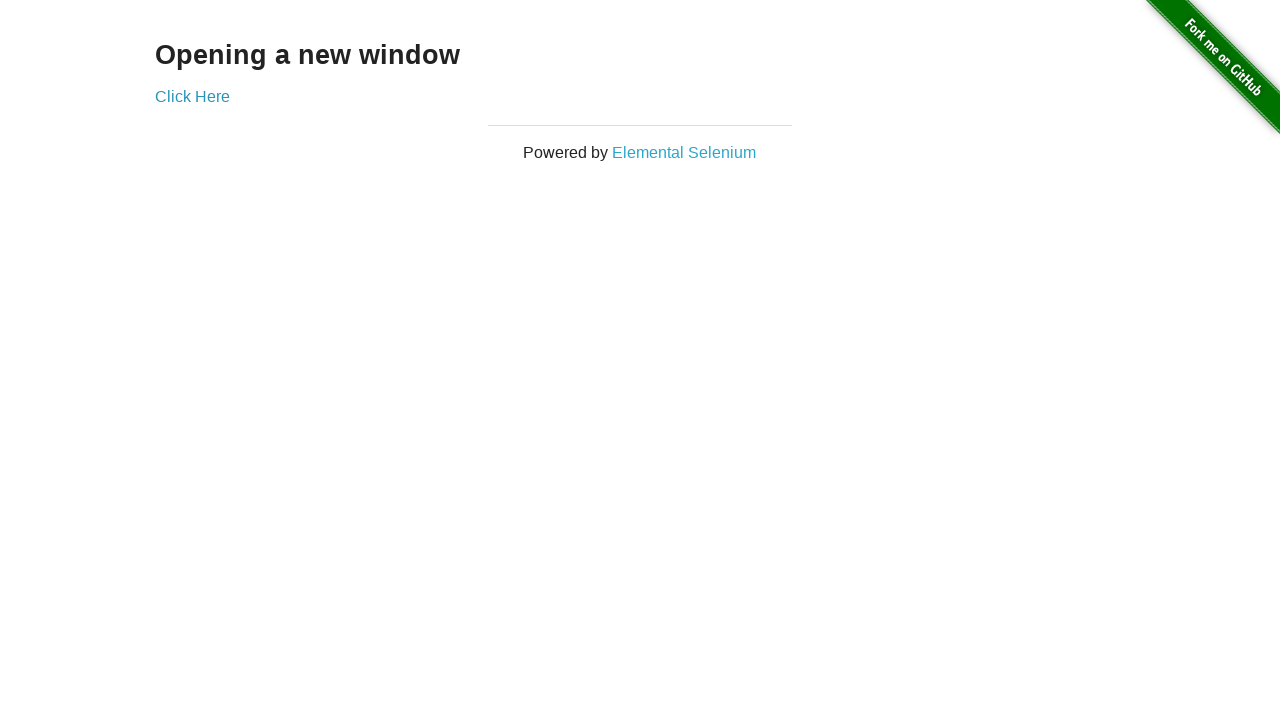

Verified that the new window page title is 'New Window'
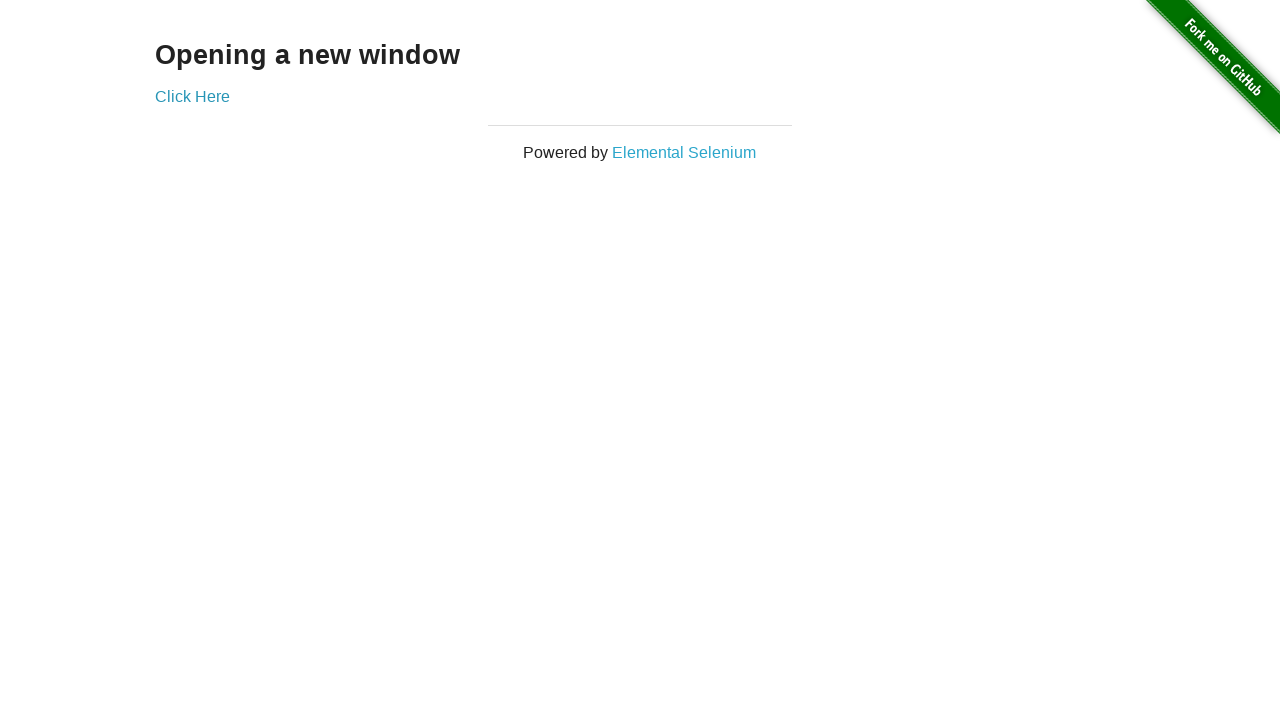

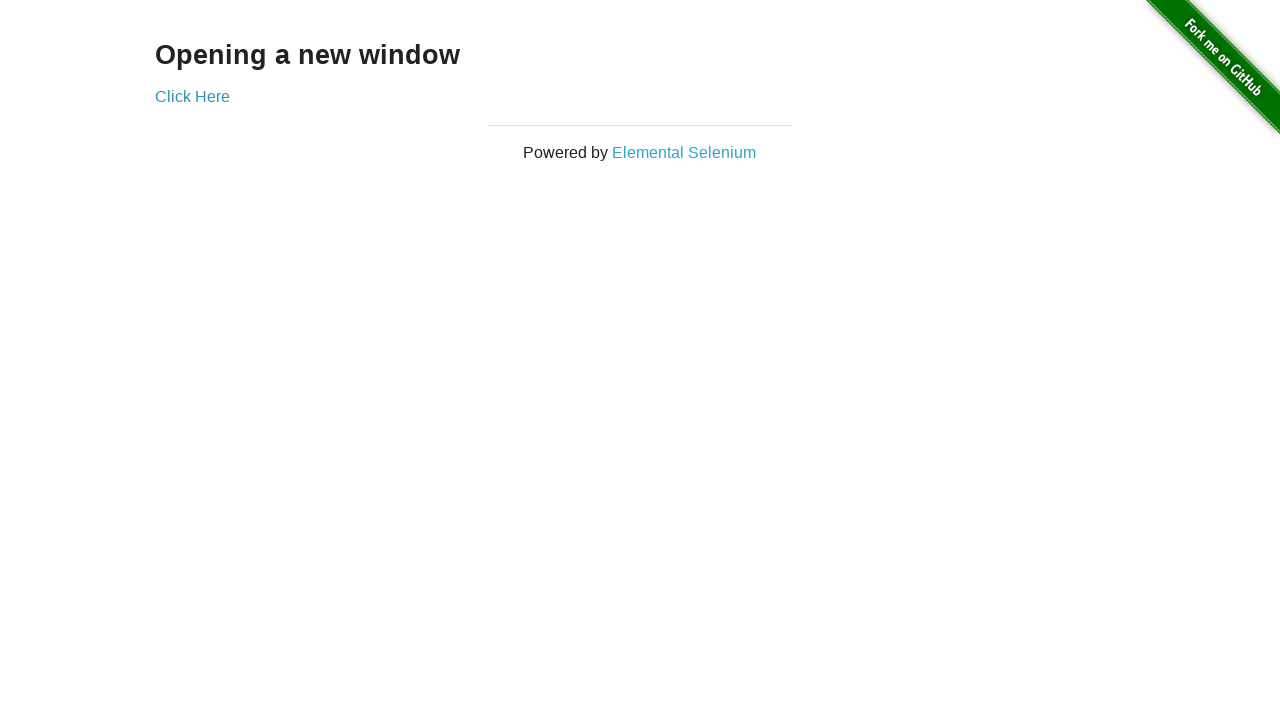